Opens the RedBus website homepage and waits for the page to load. This is a basic navigation test to verify the site is accessible.

Starting URL: https://www.redbus.in/

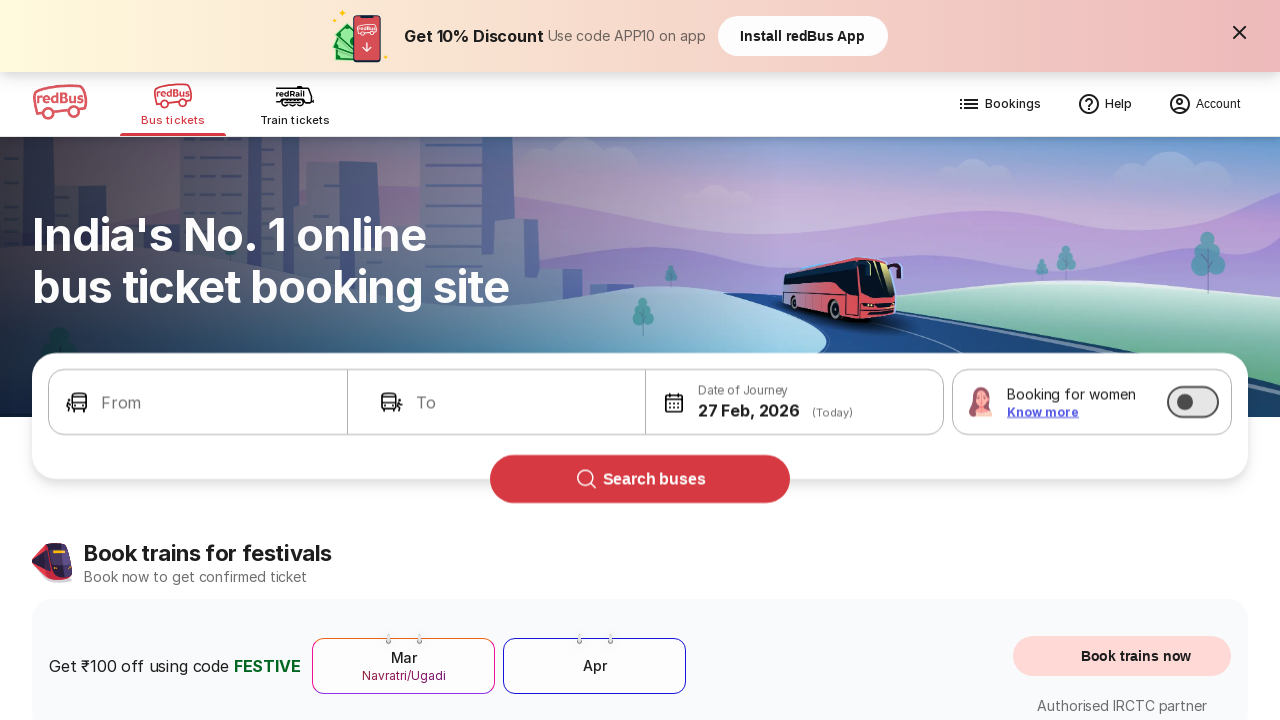

Navigated to RedBus homepage at https://www.redbus.in/
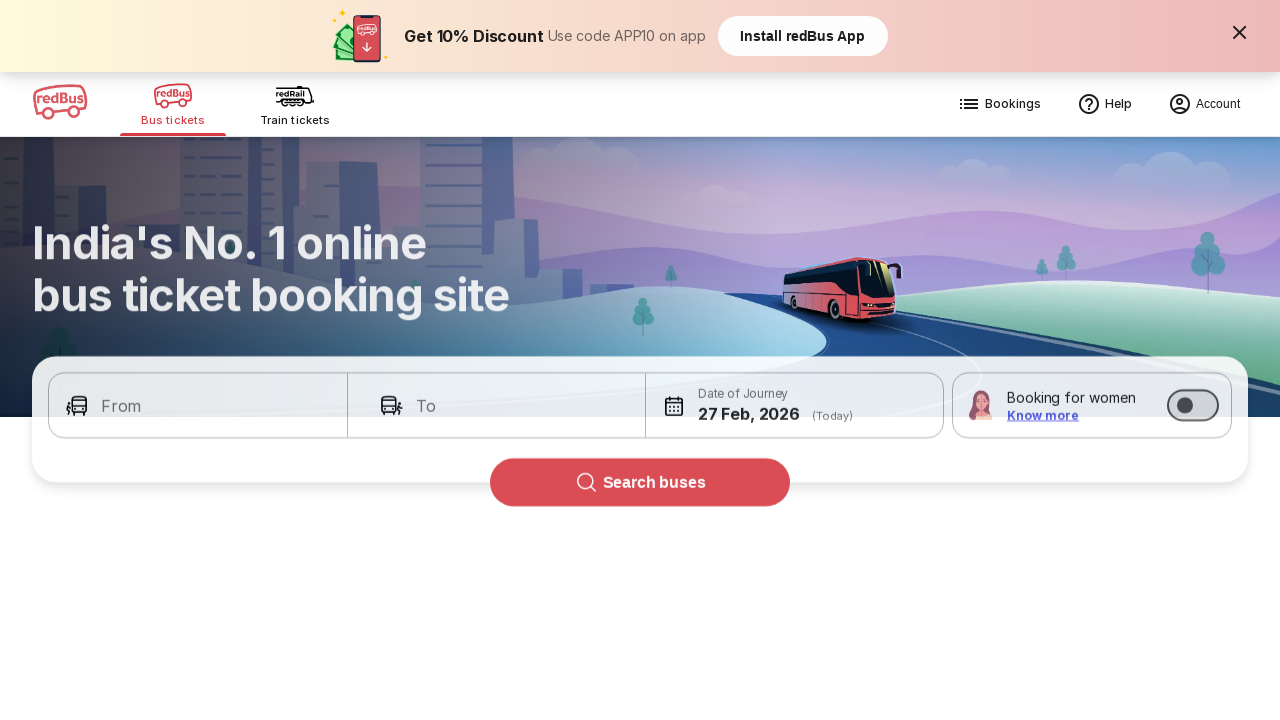

Page DOM content fully loaded
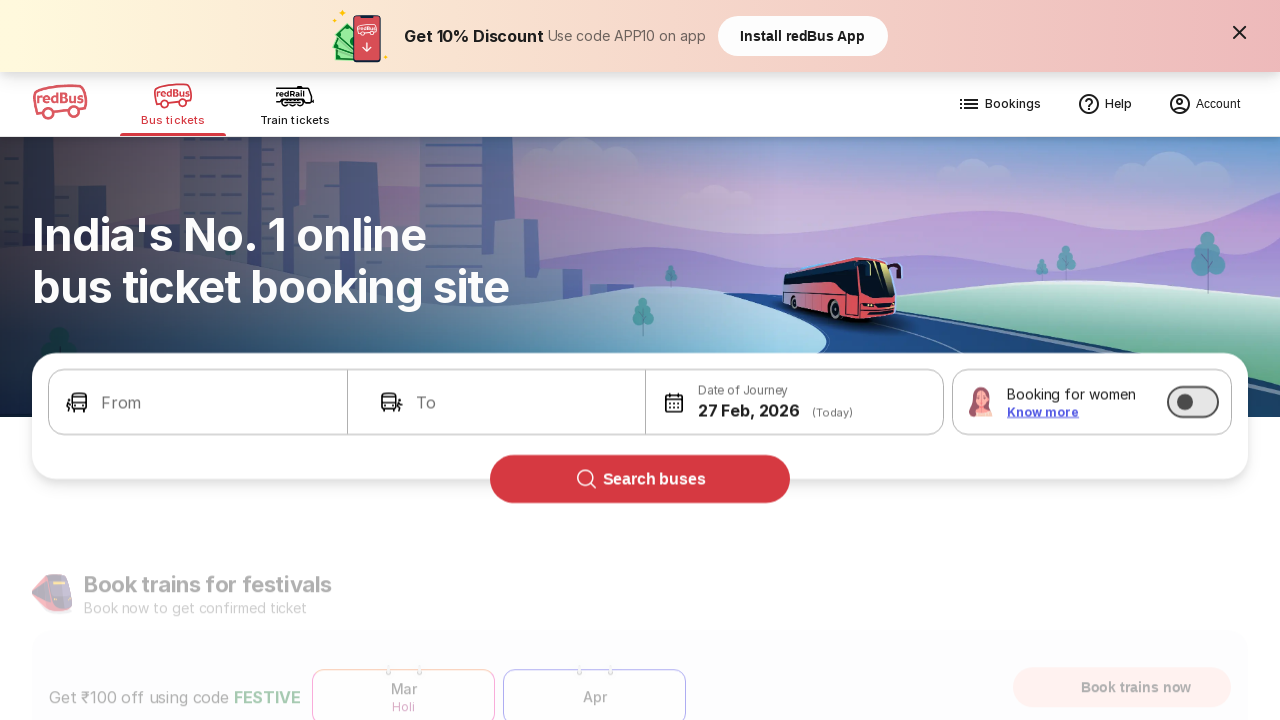

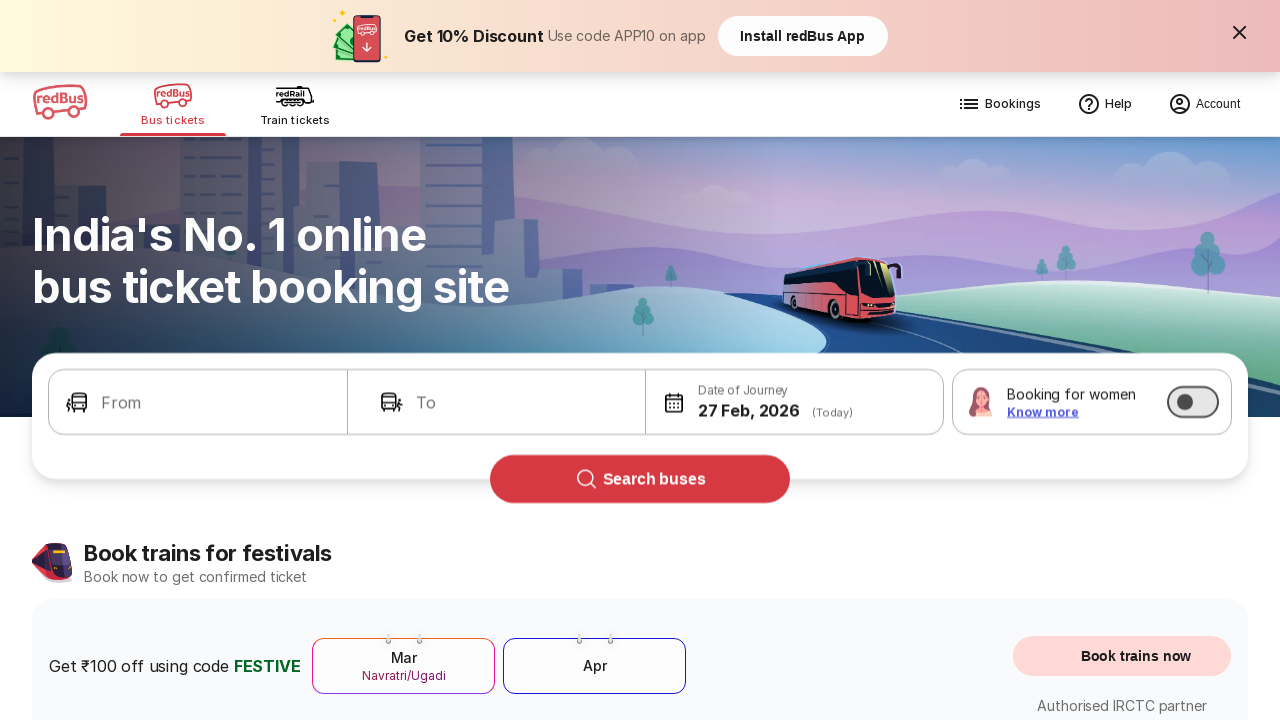